Tests explicit wait functionality by clicking a button that triggers a delayed text display and verifying the text appears

Starting URL: http://seleniumpractise.blogspot.com/2016/08/how-to-use-explicit-wait-in-selenium.html

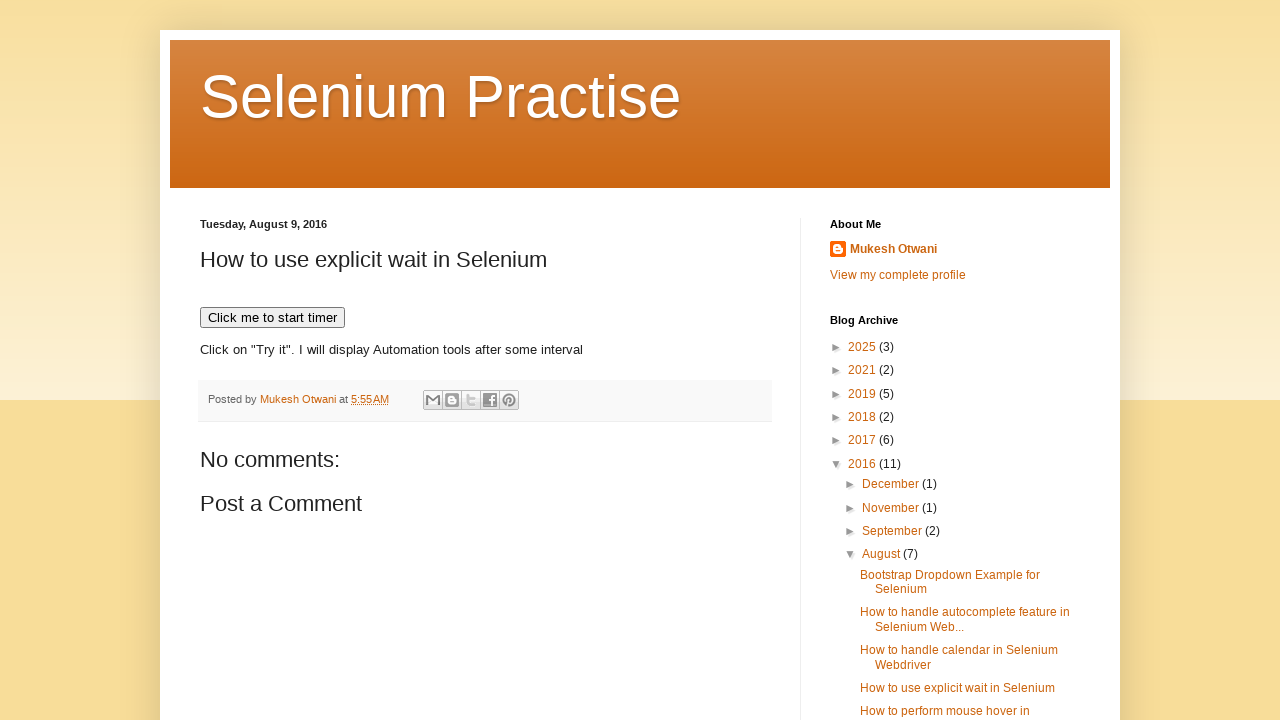

Clicked button to trigger delayed text display at (272, 318) on xpath=//button[@onclick='timedText()']
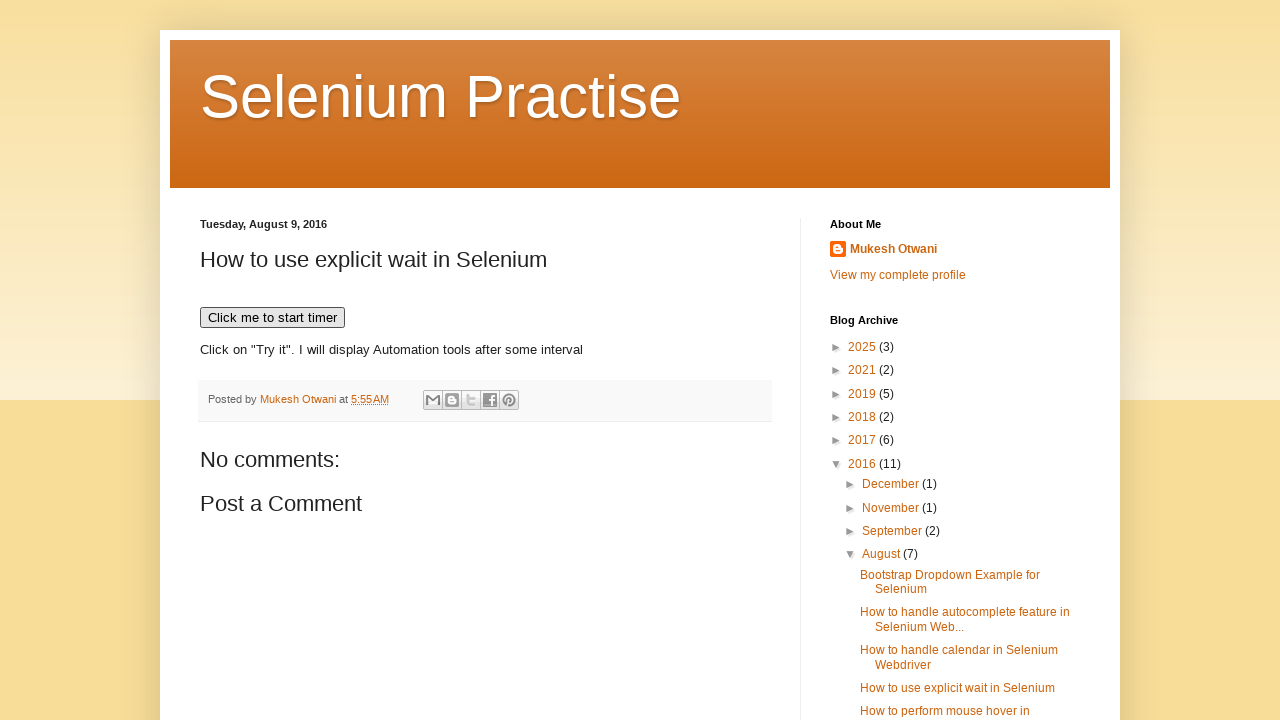

Waited for 'WebDriver' text to appear (explicit wait completed)
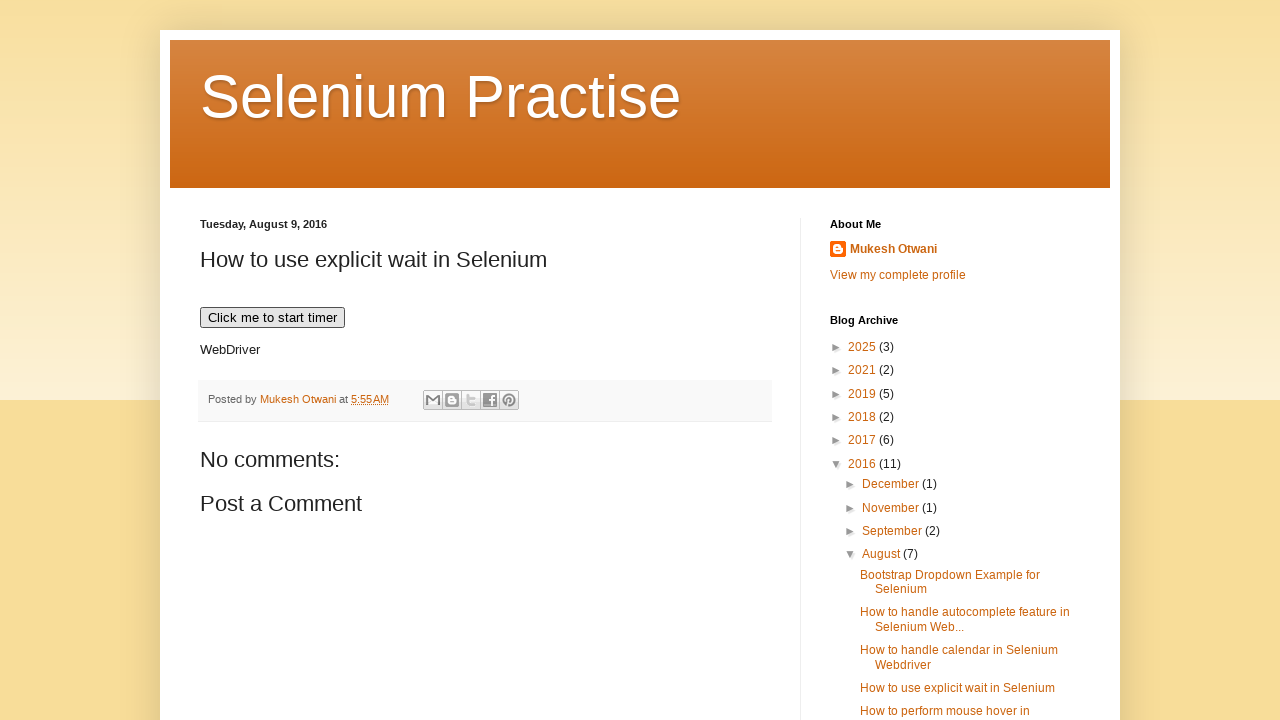

Located the 'WebDriver' text element
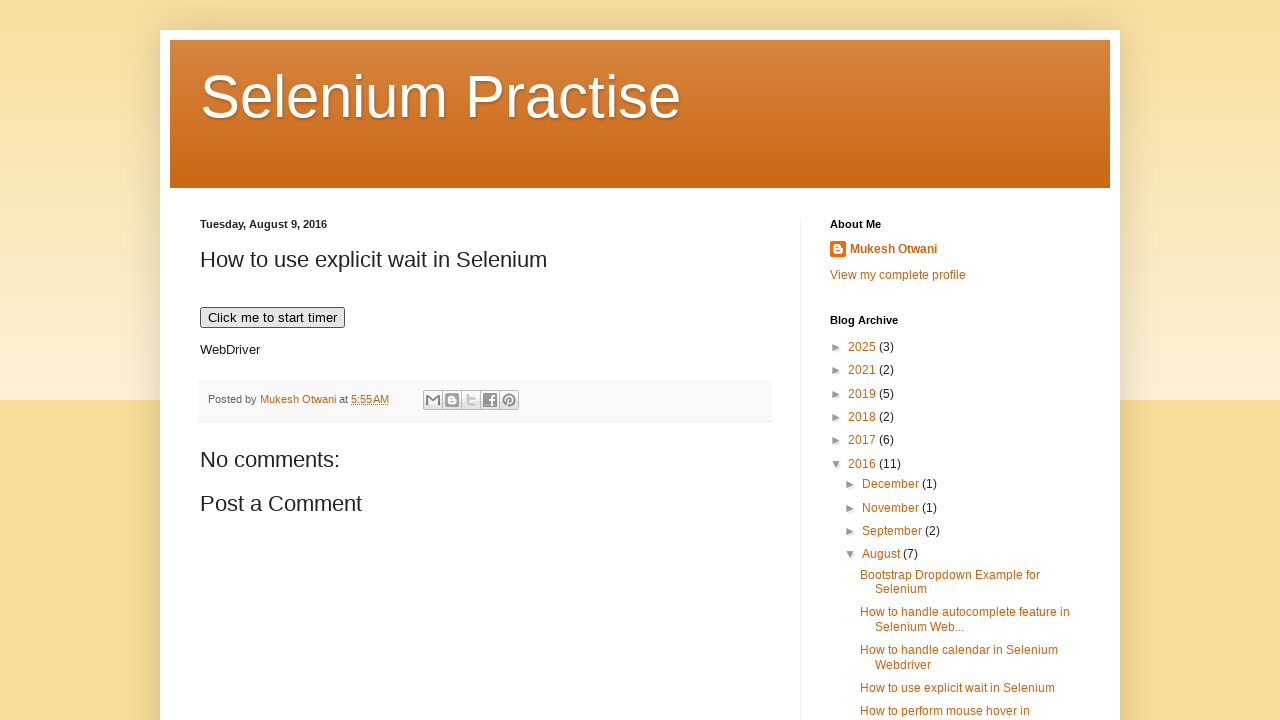

Verified delayed text content: WebDriver
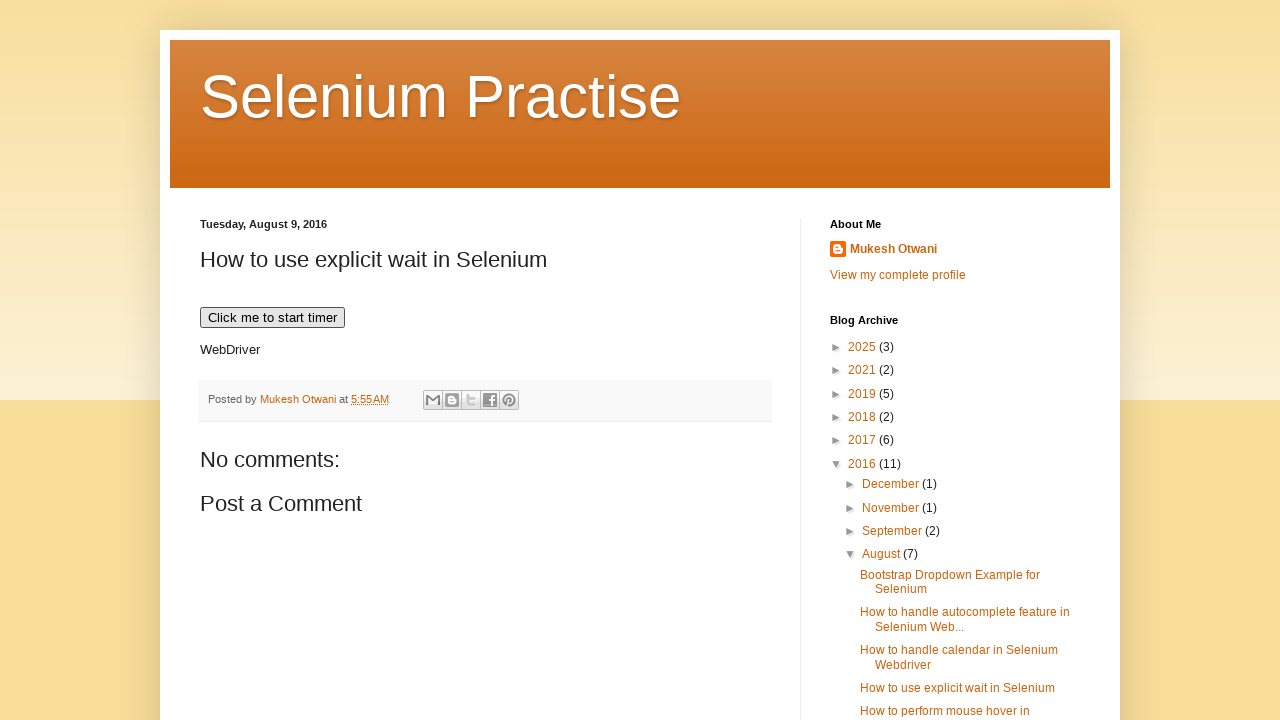

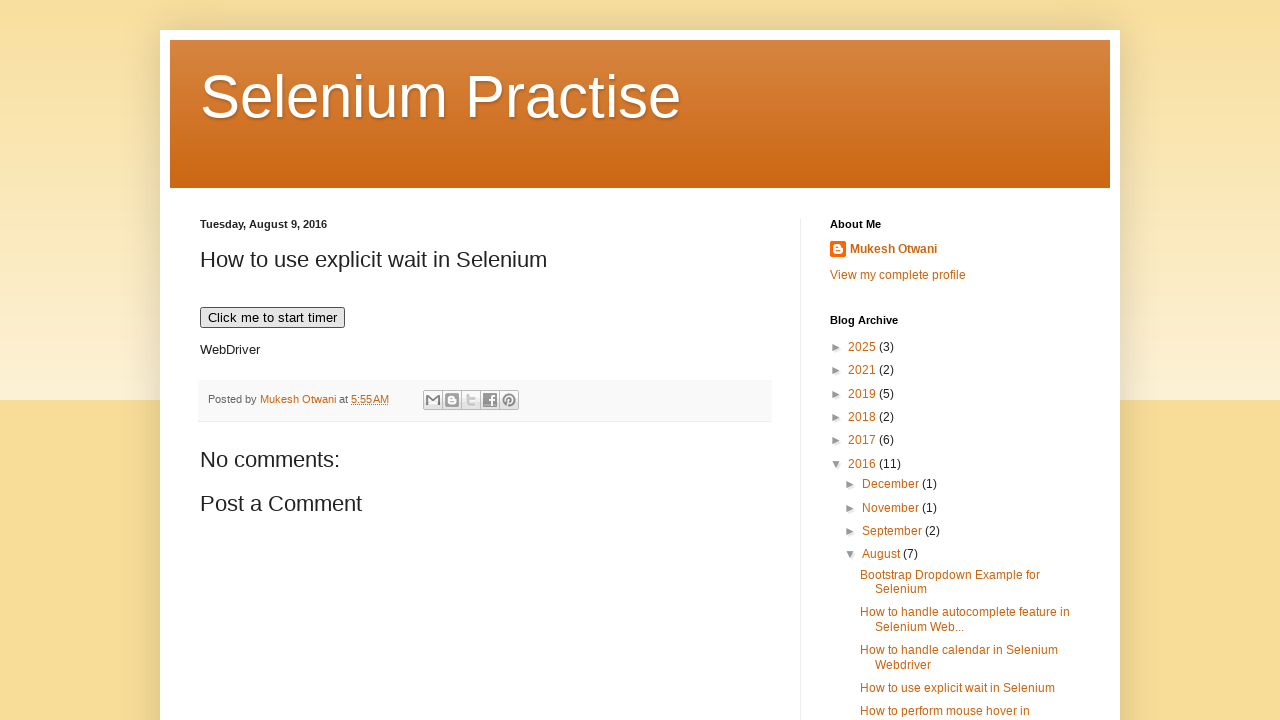